Tests drag and drop functionality by dragging an element with id 'mongo' and dropping it into the droparea

Starting URL: http://demo.automationtesting.in/Static.html

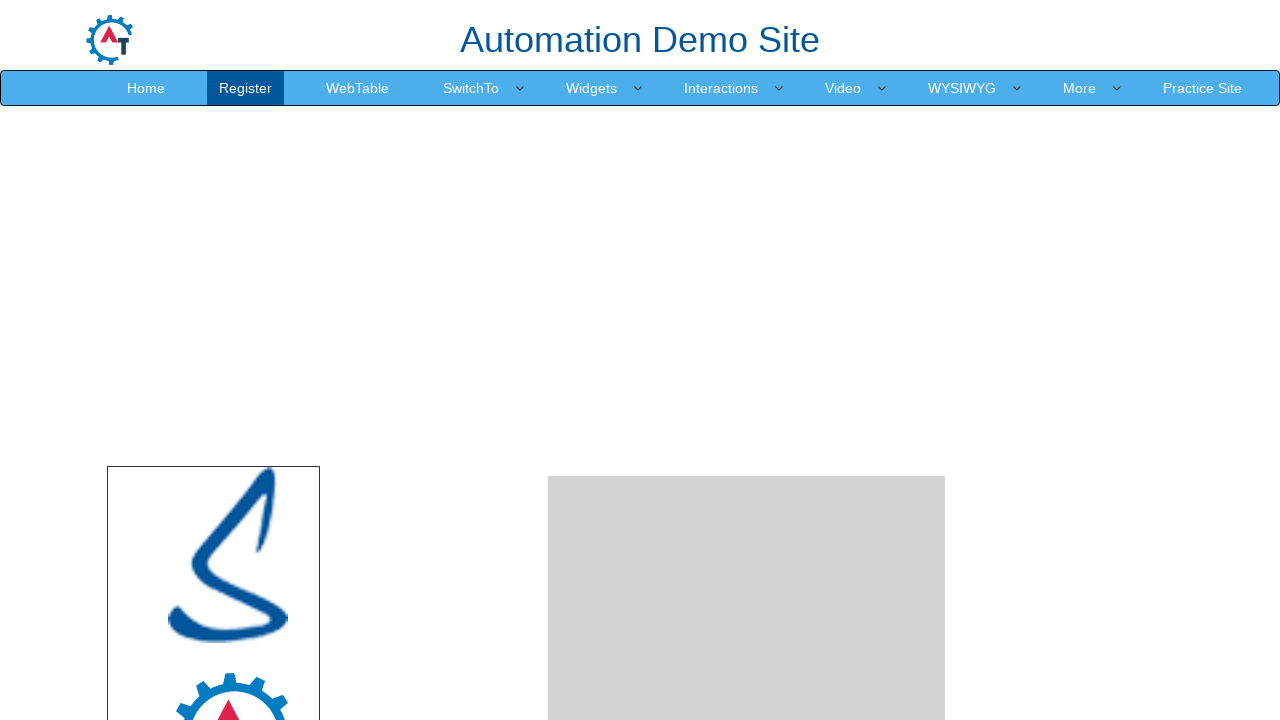

Located draggable element with id 'mongo'
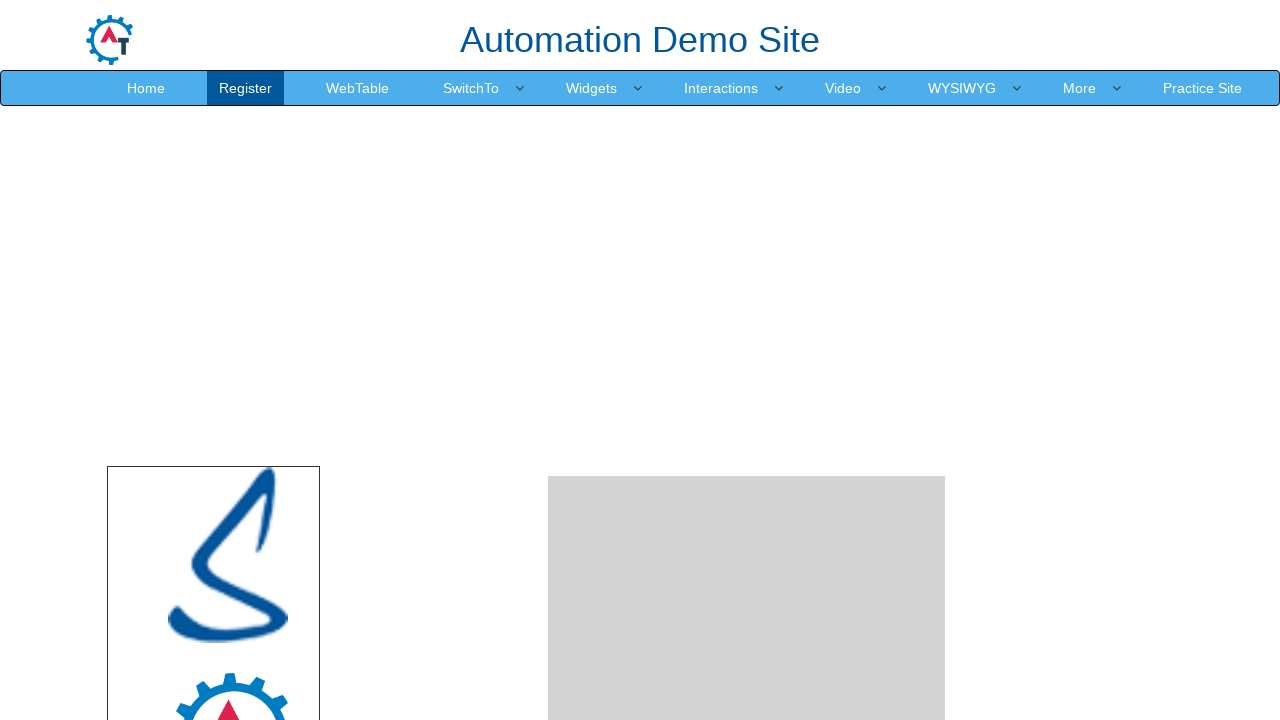

Located droppable area with id 'droparea'
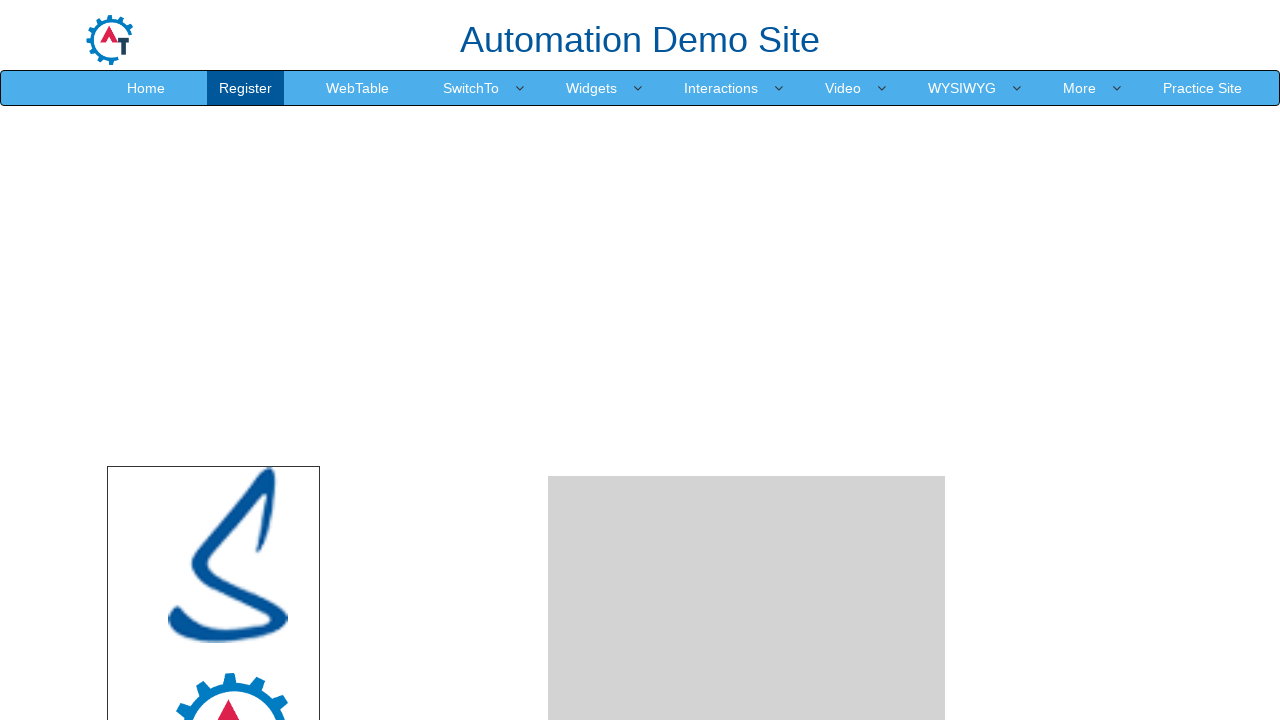

Dragged element 'mongo' and dropped it into 'droparea' at (747, 481)
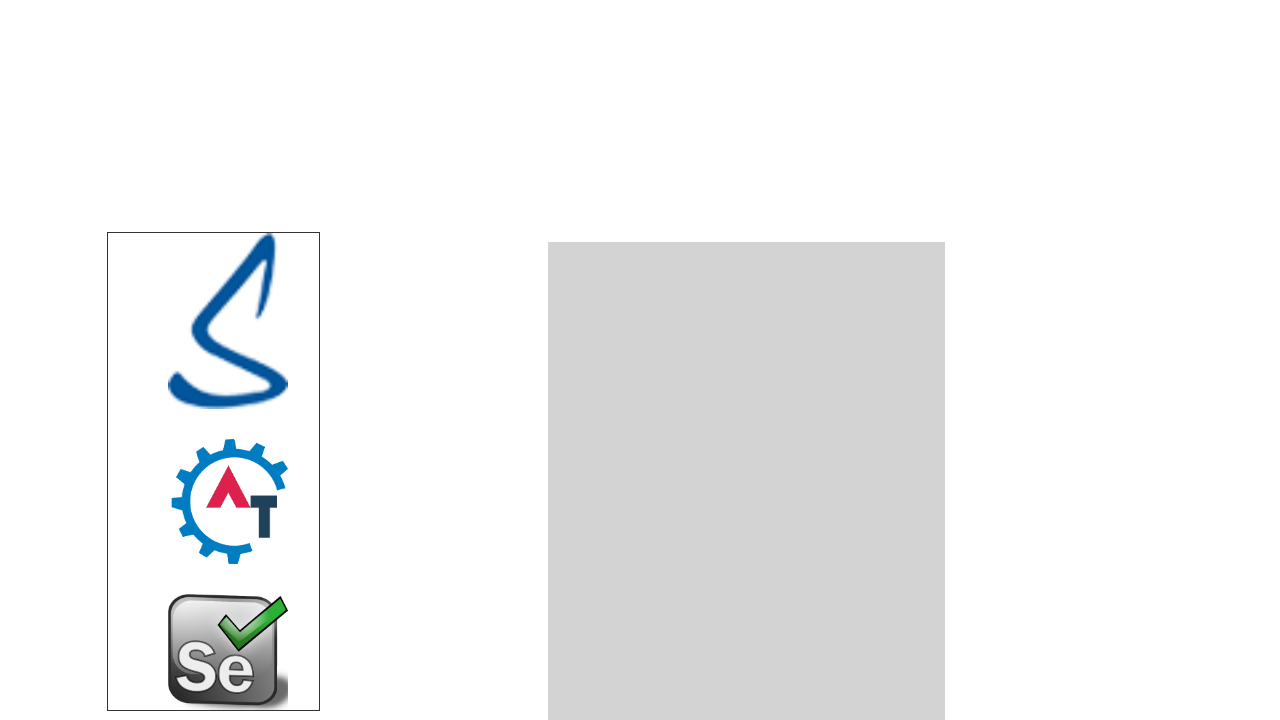

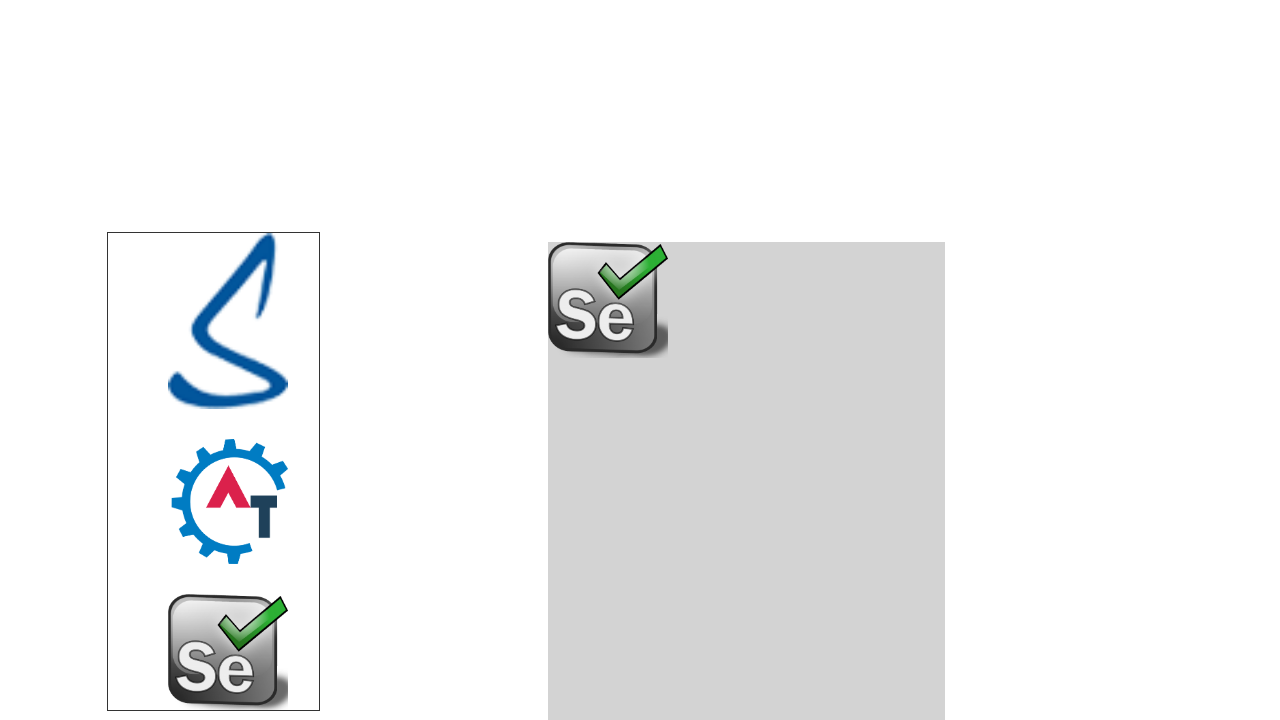